Navigates to the GitLab main page and verifies it loads successfully

Starting URL: https://gitlab.com

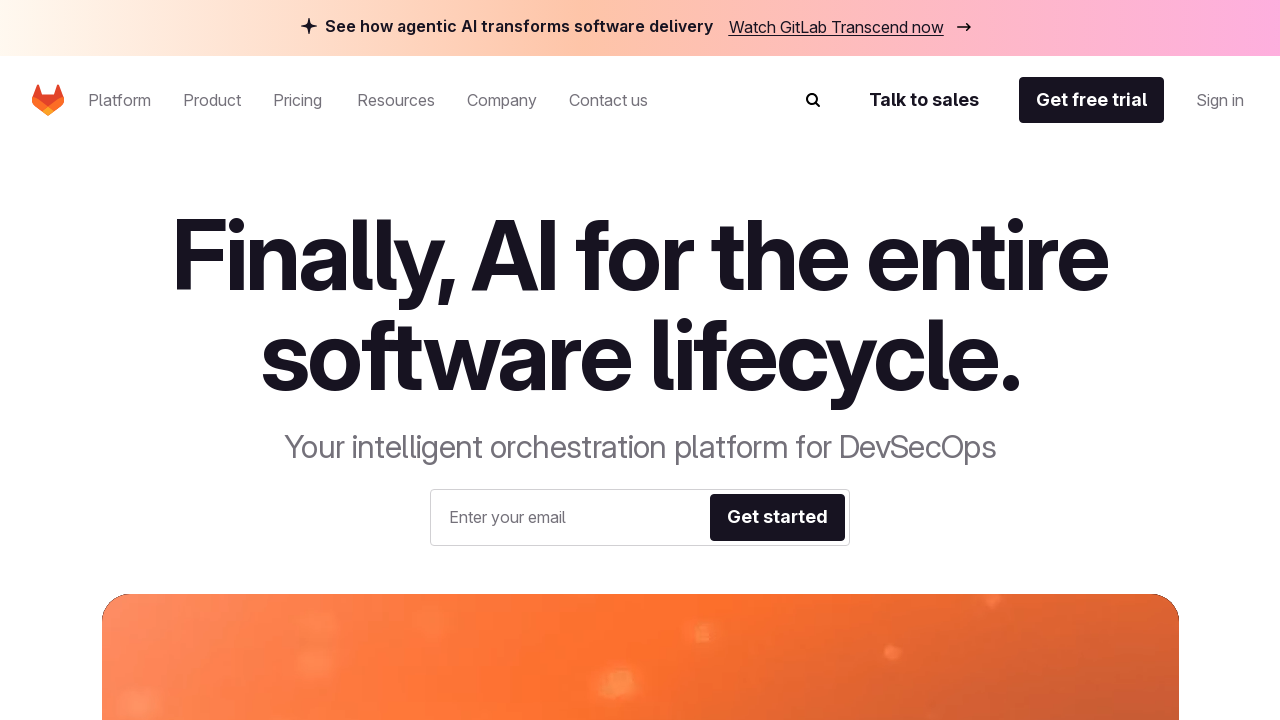

Waited for GitLab main page DOM content to load
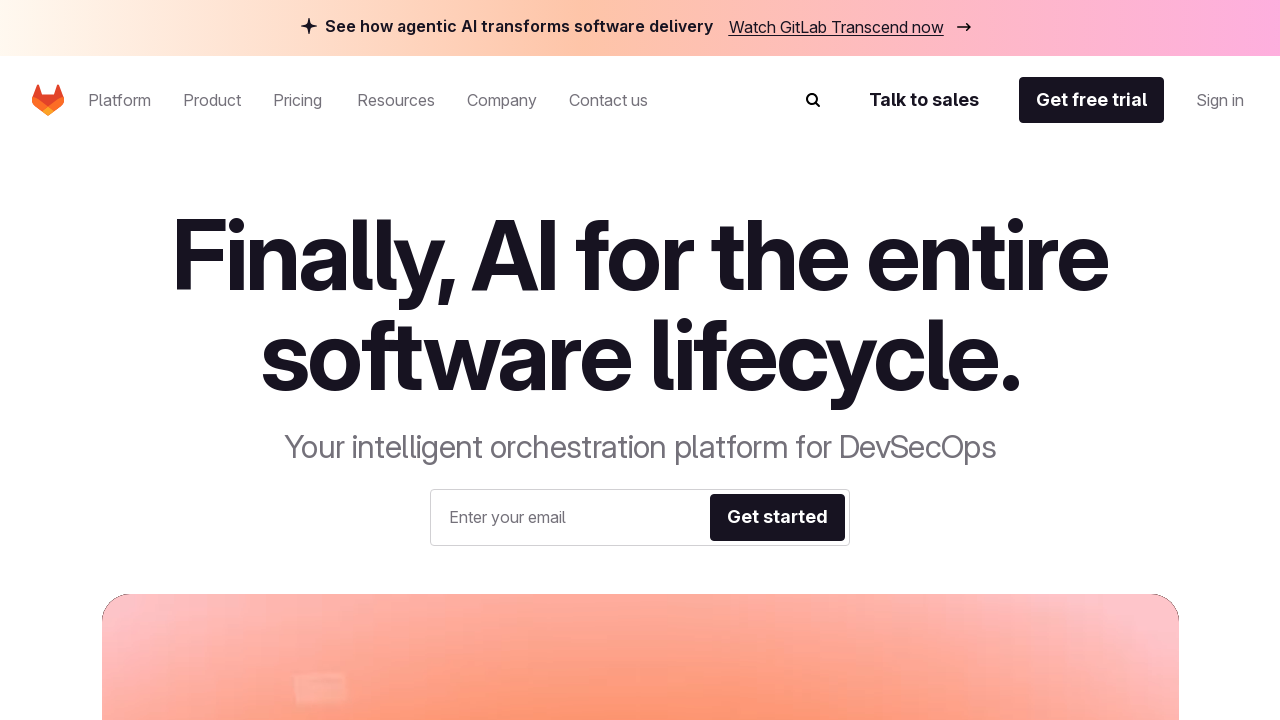

Verified body element is present on GitLab main page
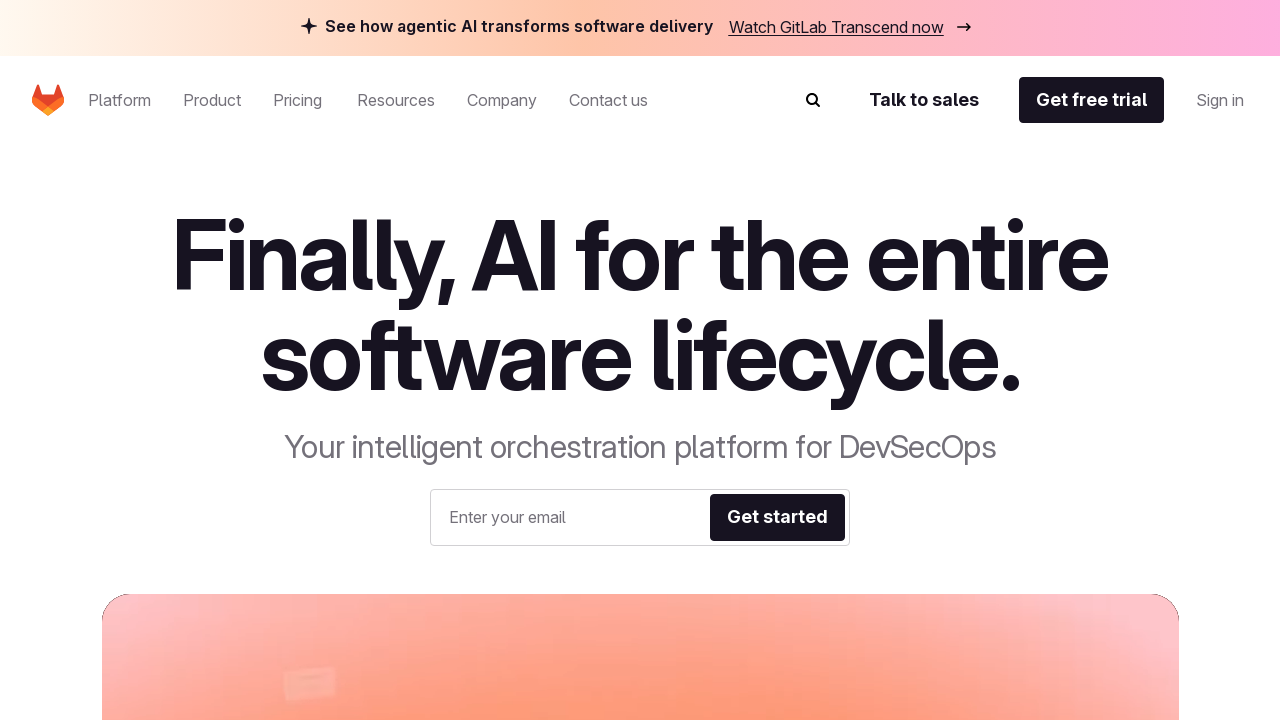

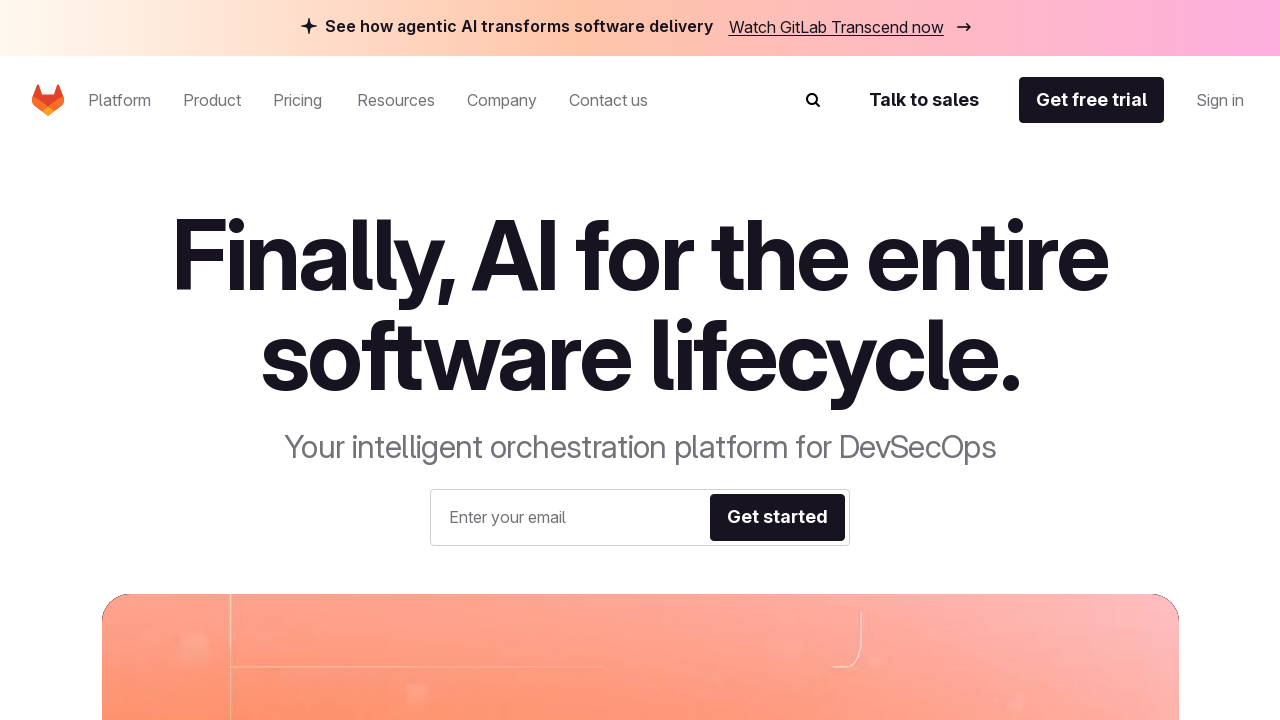